Background automation task that navigates to NSE pre-open market page and clicks the download button by ID

Starting URL: https://www.nseindia.com/market-data/pre-open-market-cm-and-emerge-market

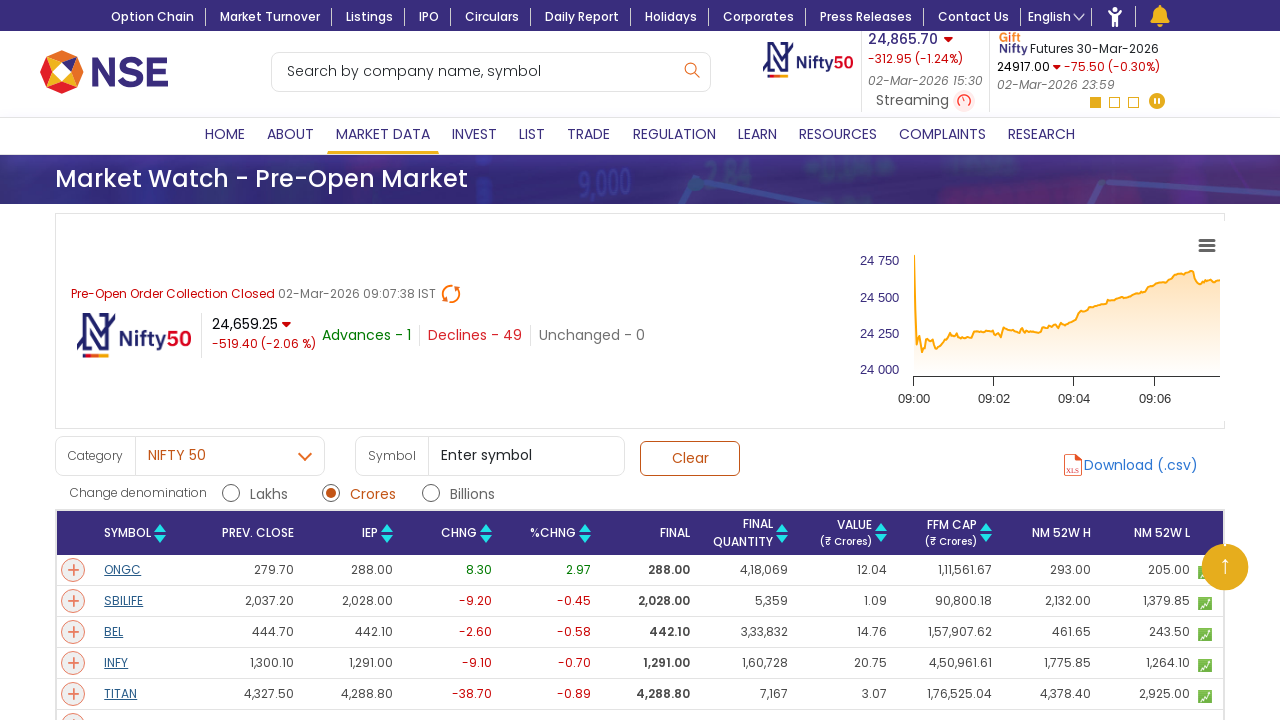

Navigated to NSE pre-open market page
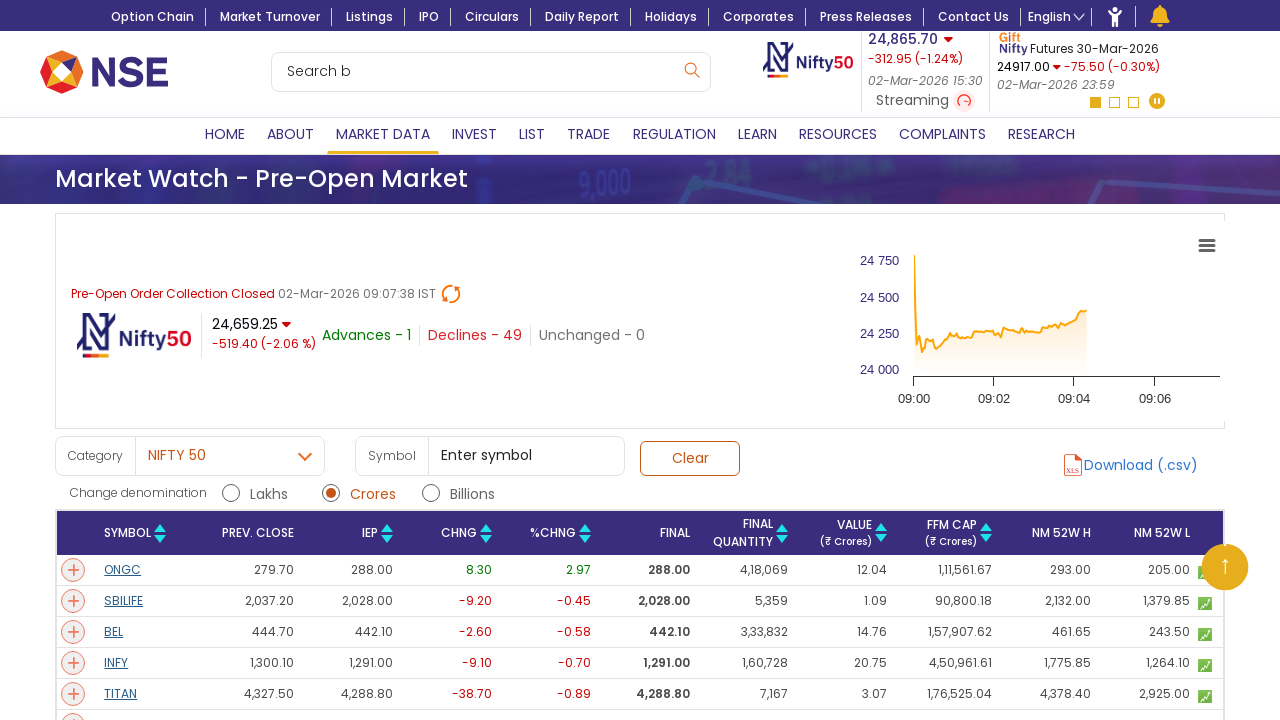

Download button became visible
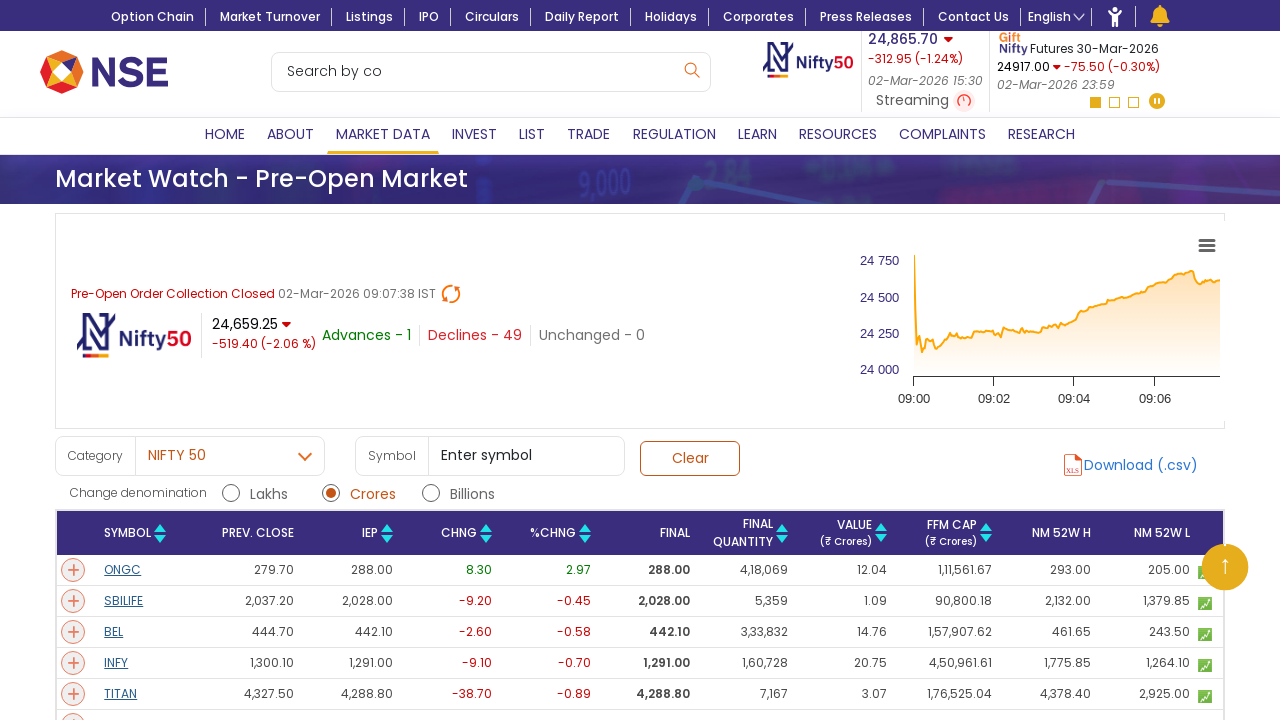

Clicked download button by ID 'downloadPreopen' at (1073, 465) on #downloadPreopen
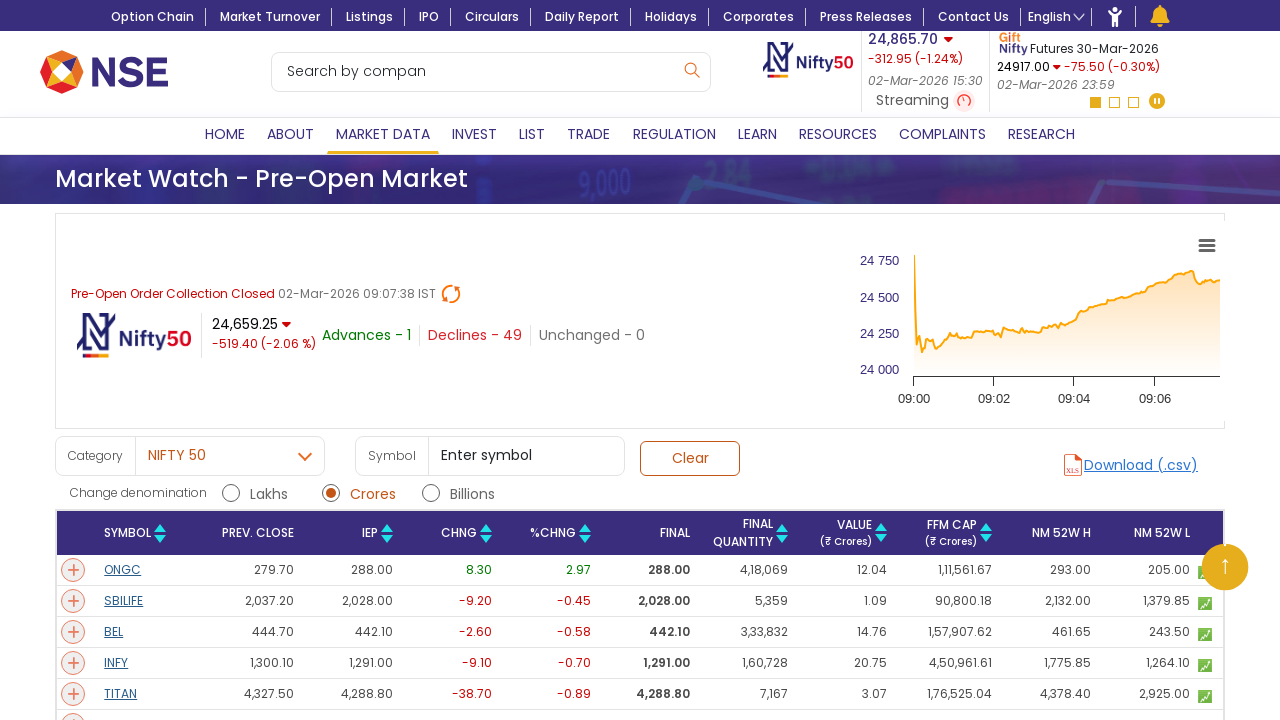

Waited for download to complete
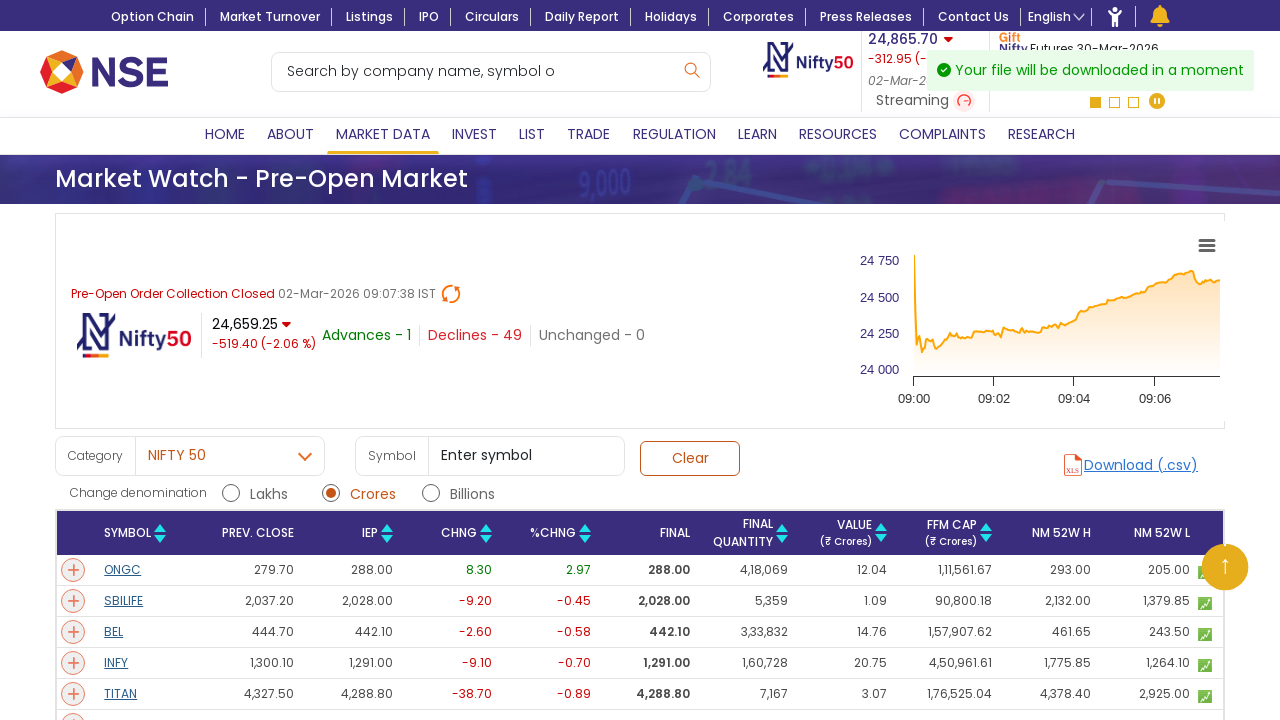

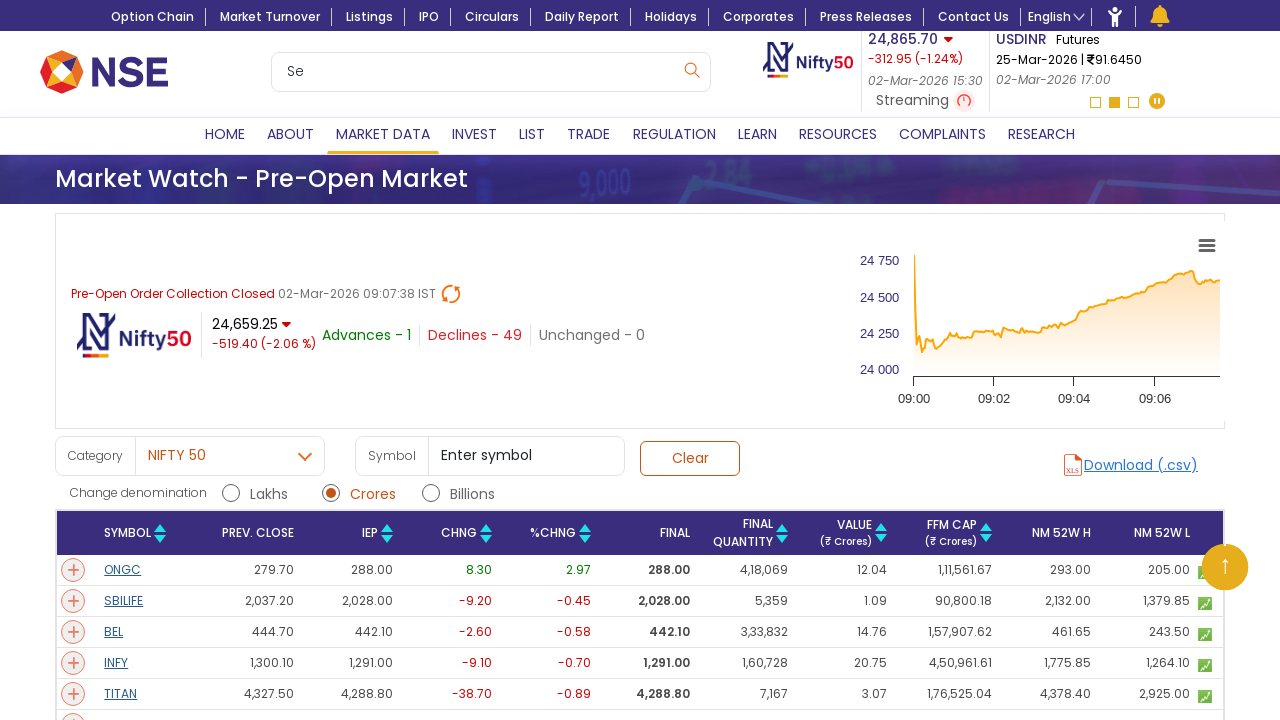